Tests form interaction by filling a name field and clicking a button on the Formy project demo site

Starting URL: http://formy-project.herokuapp.com/keypress

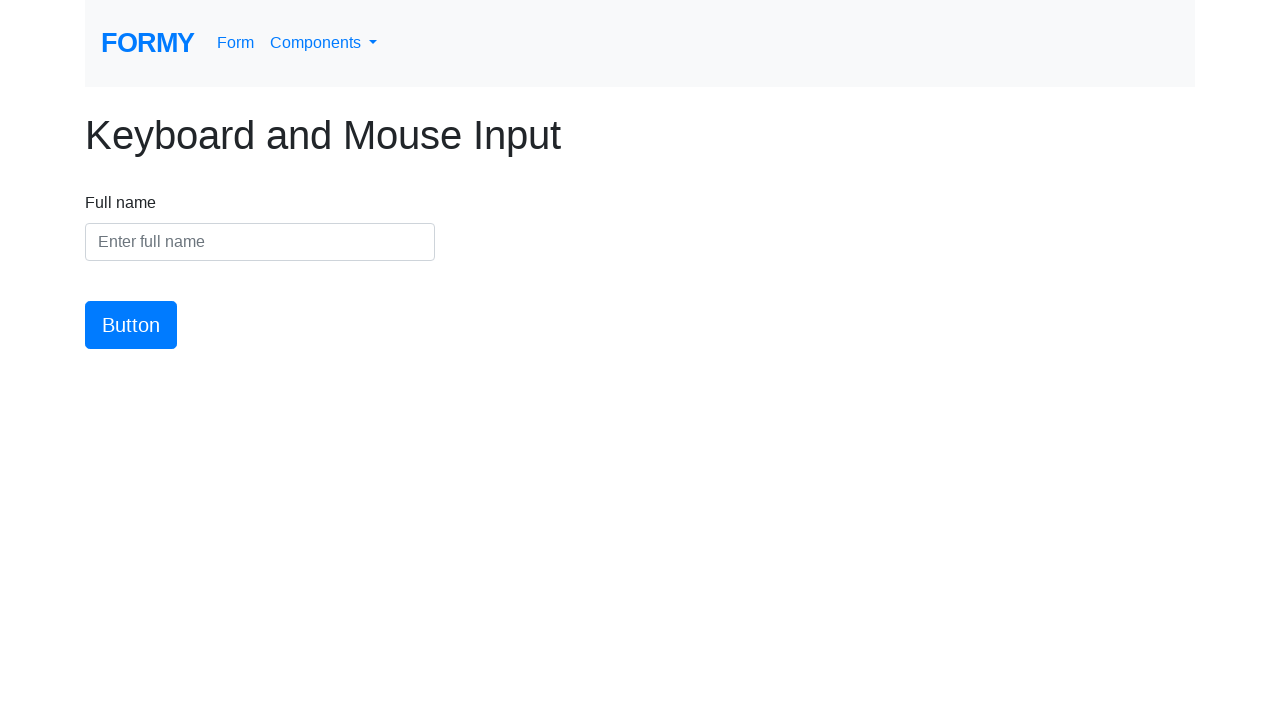

Name field loaded and ready
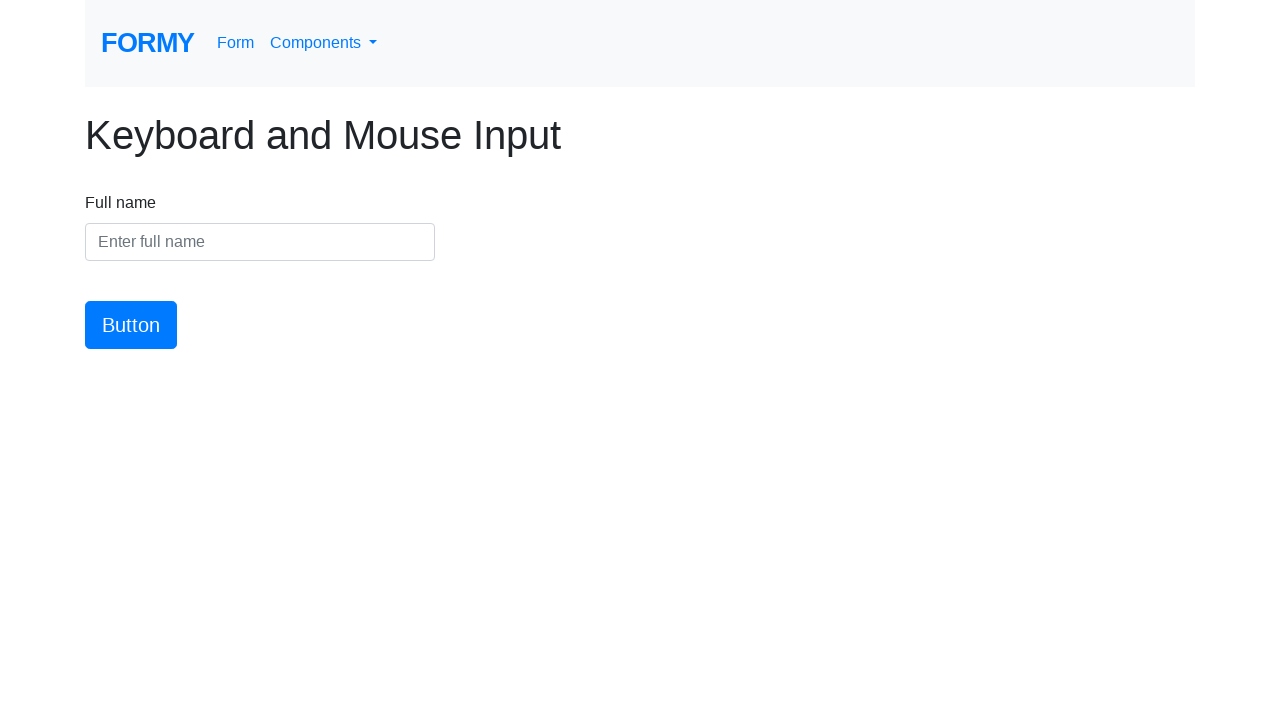

Filled name field with 'TSKim' on #name
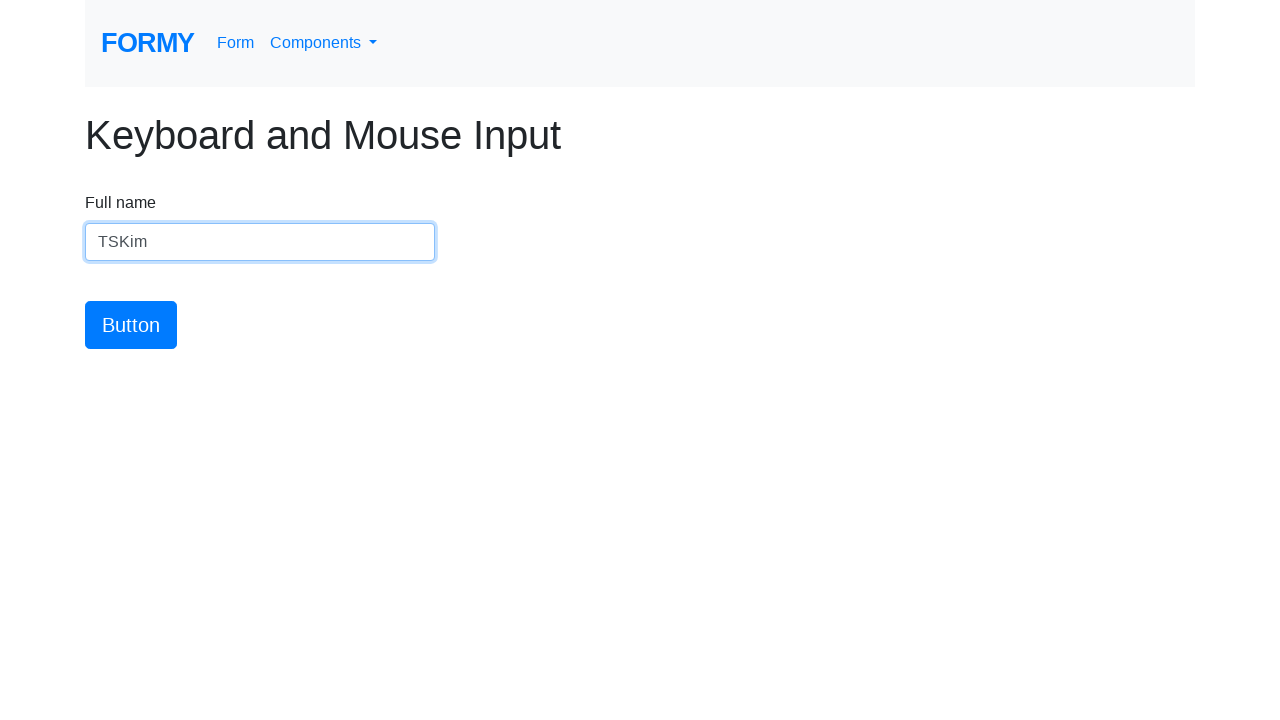

Clicked the submit button at (131, 325) on #button
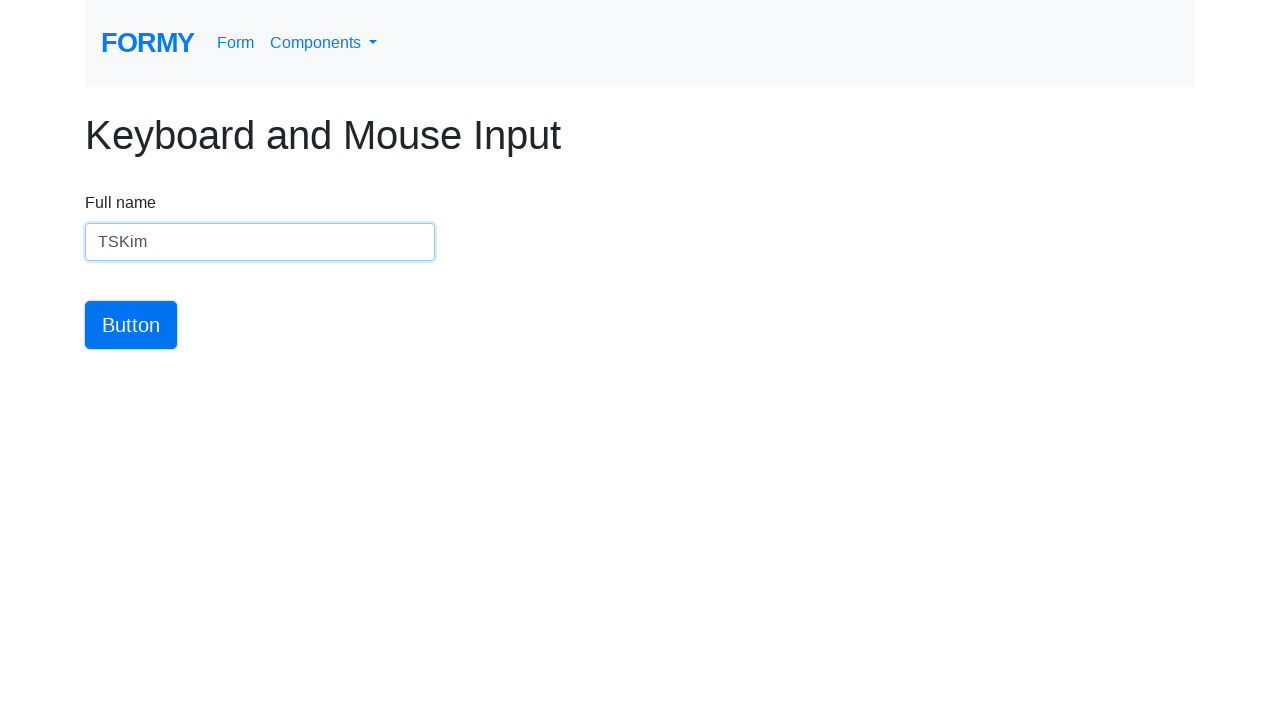

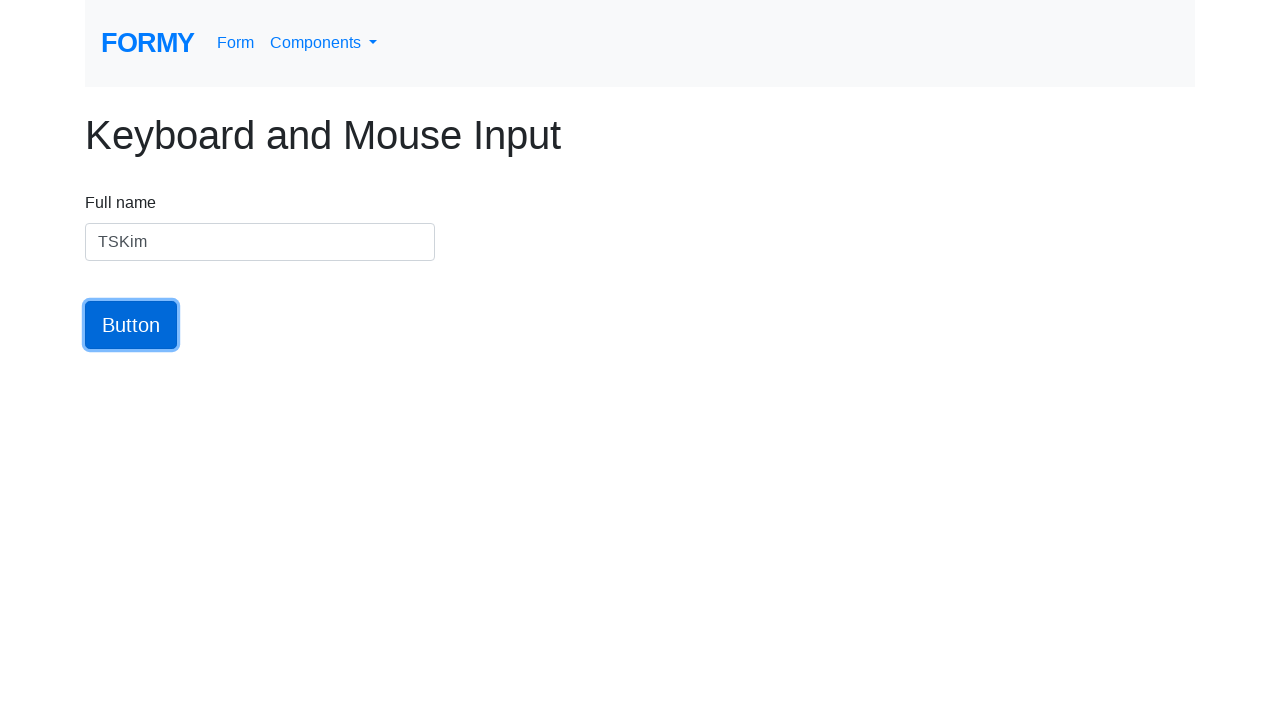